Opens the Hotstar streaming website homepage and waits for it to load

Starting URL: https://www.hotstar.com

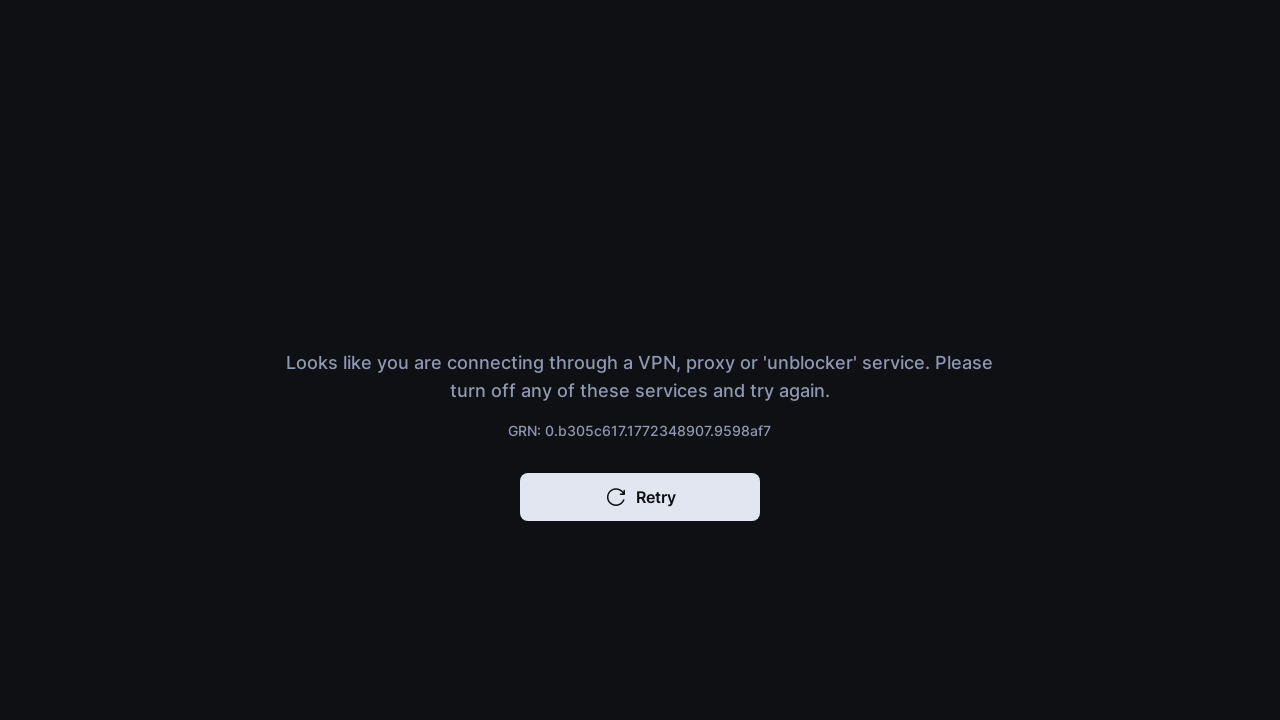

Navigated to Hotstar homepage
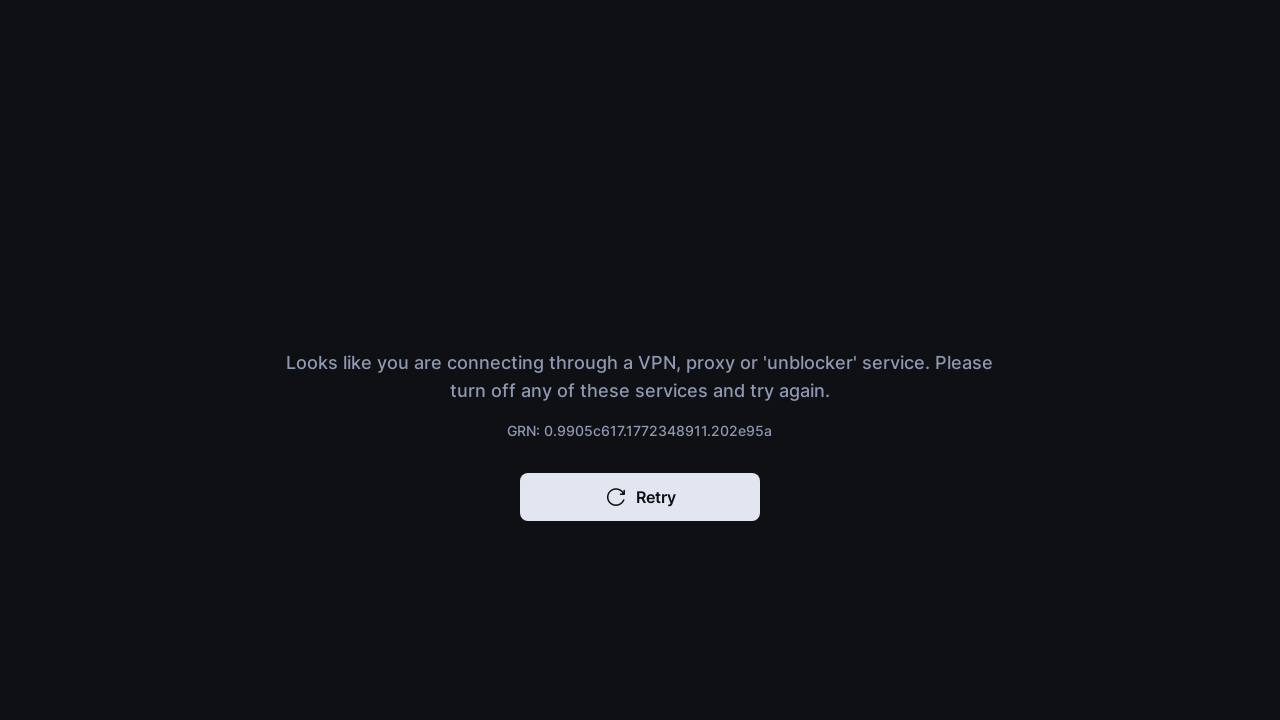

Page DOM content fully loaded
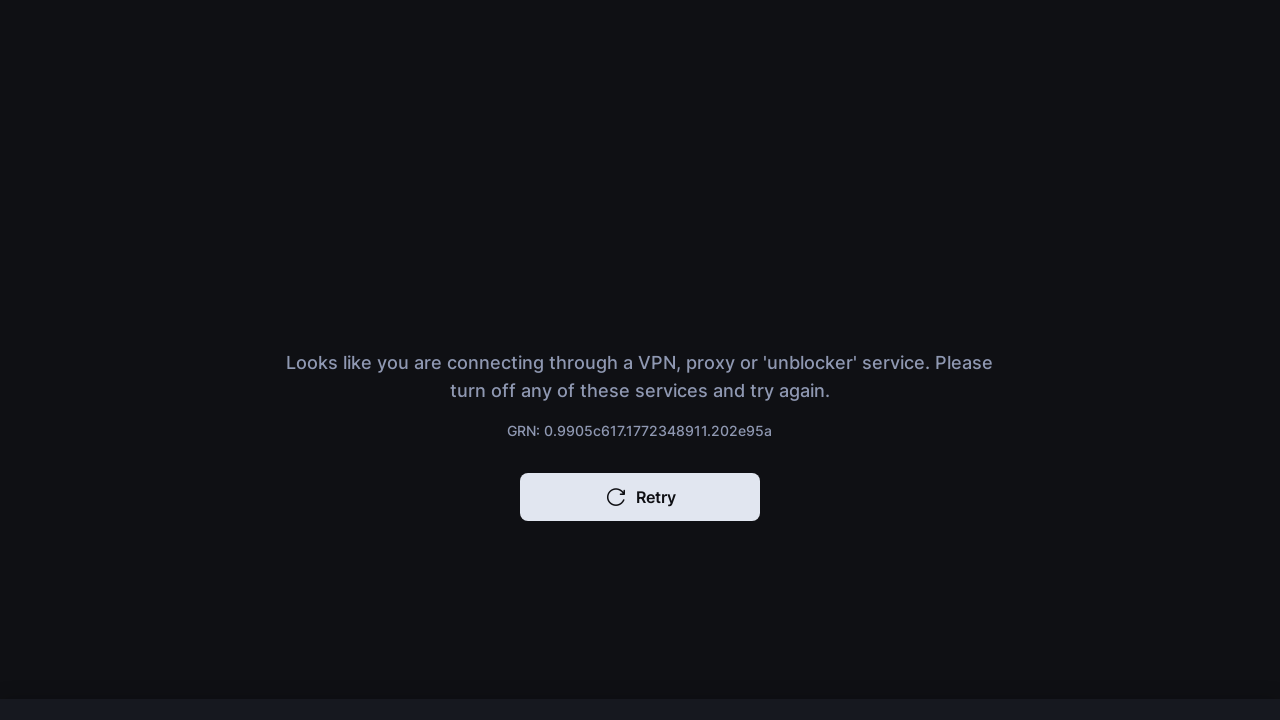

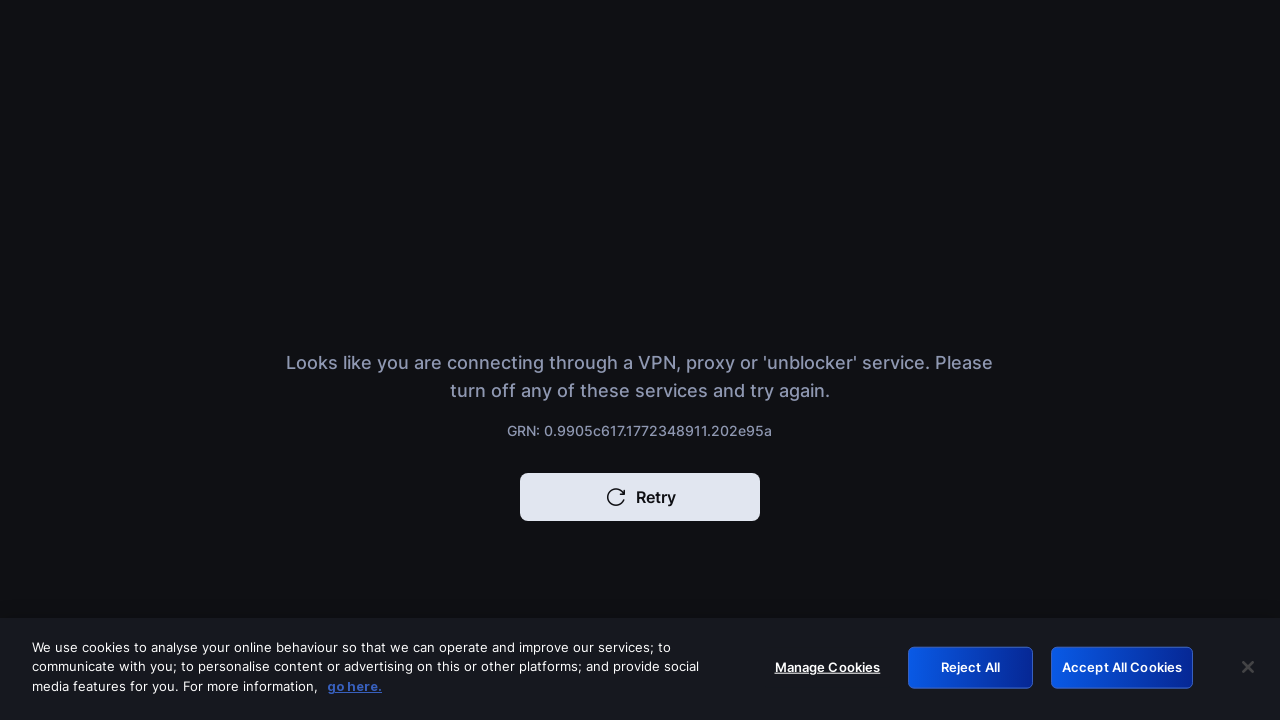